Verifies that the Sign in button is visible on the Rediff.com homepage

Starting URL: https://www.rediff.com/

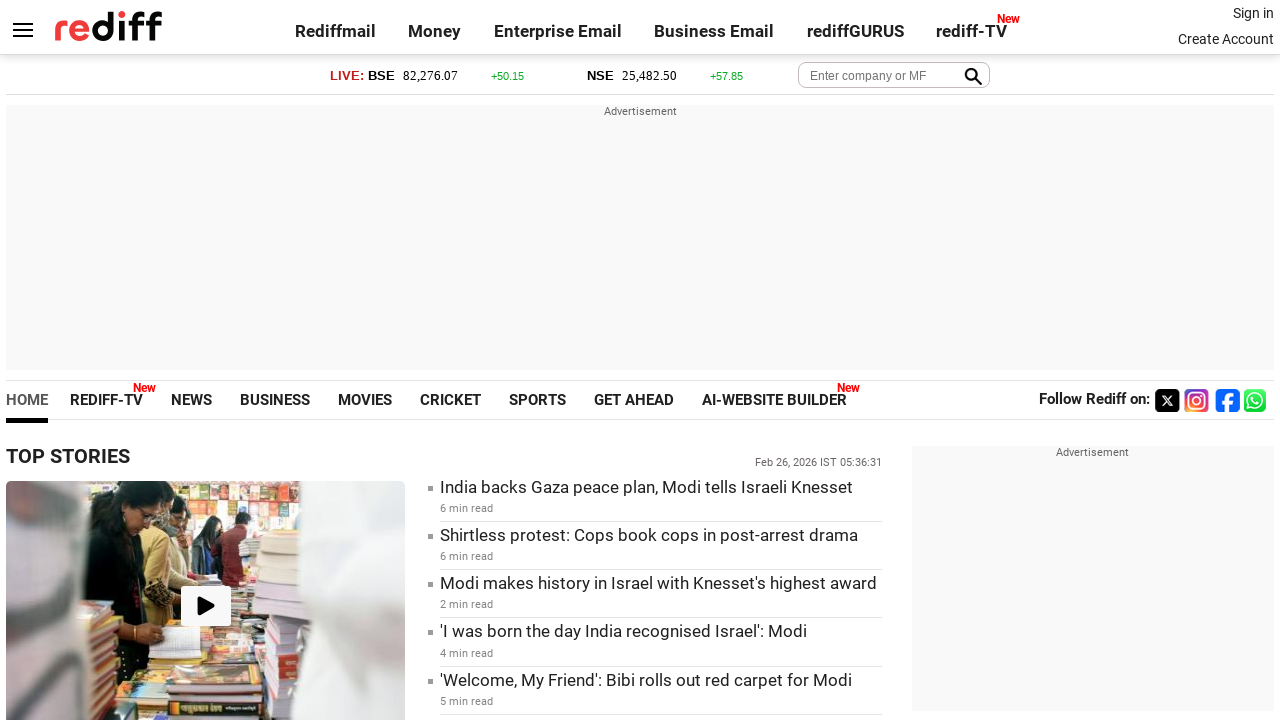

Navigated to Rediff.com homepage
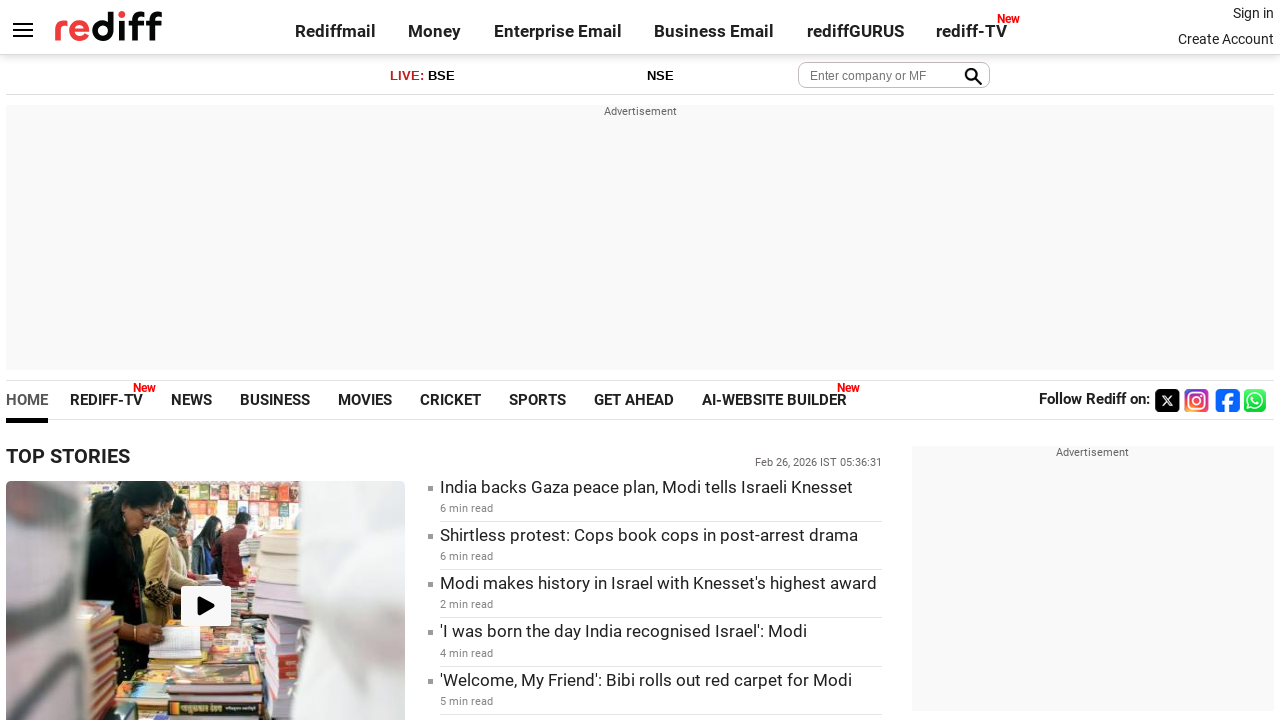

Located Sign in button element
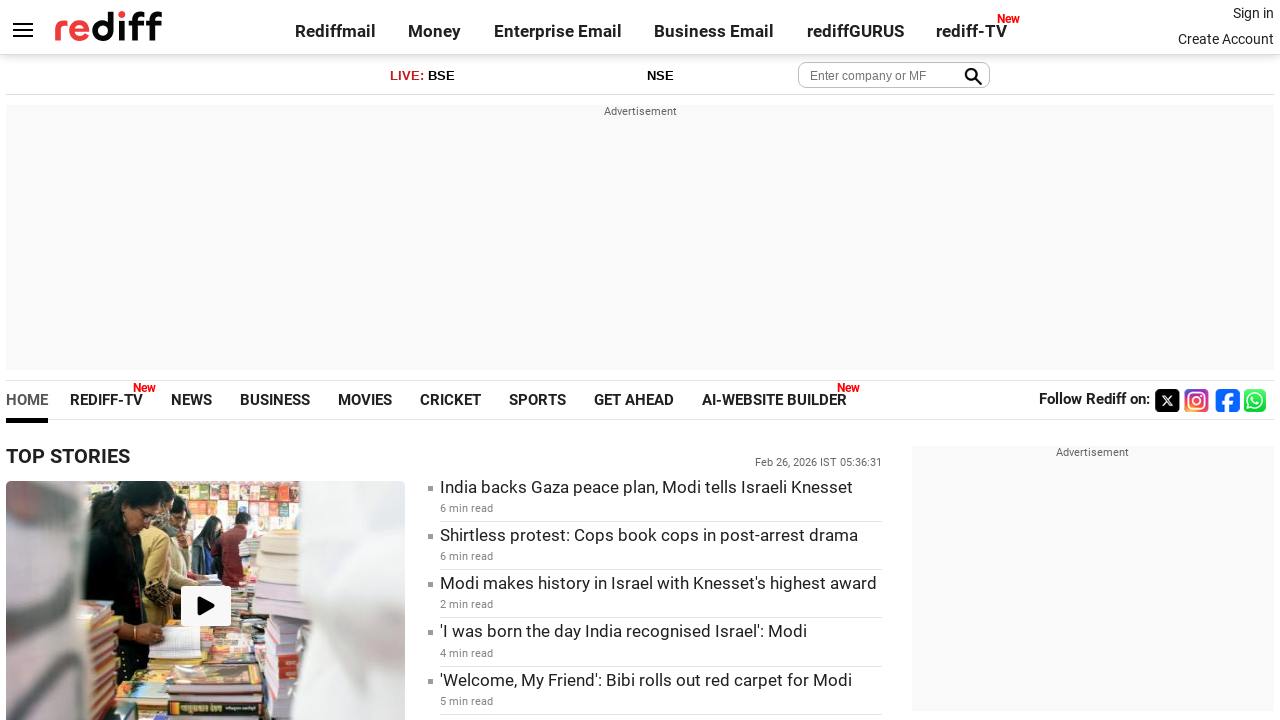

Verified that Sign in button is visible on the homepage
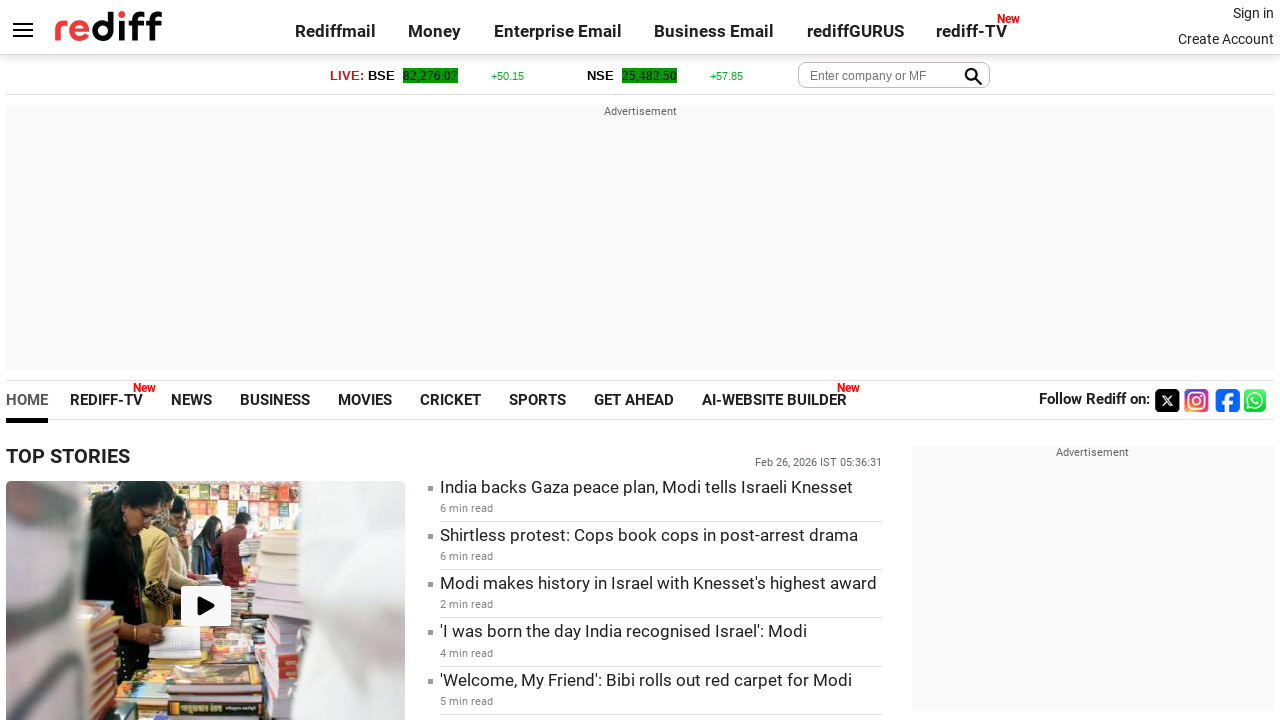

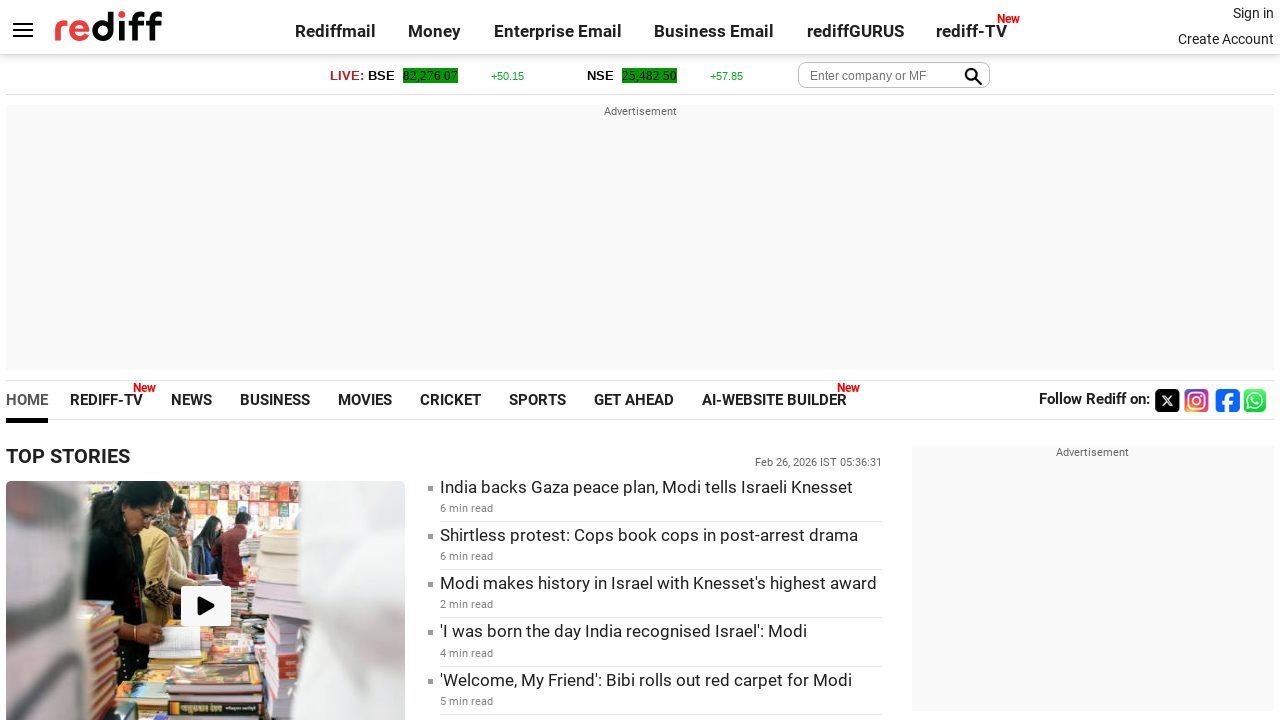